Tests that new todo items are appended to the bottom of the list and the count displays correctly

Starting URL: https://demo.playwright.dev/todomvc

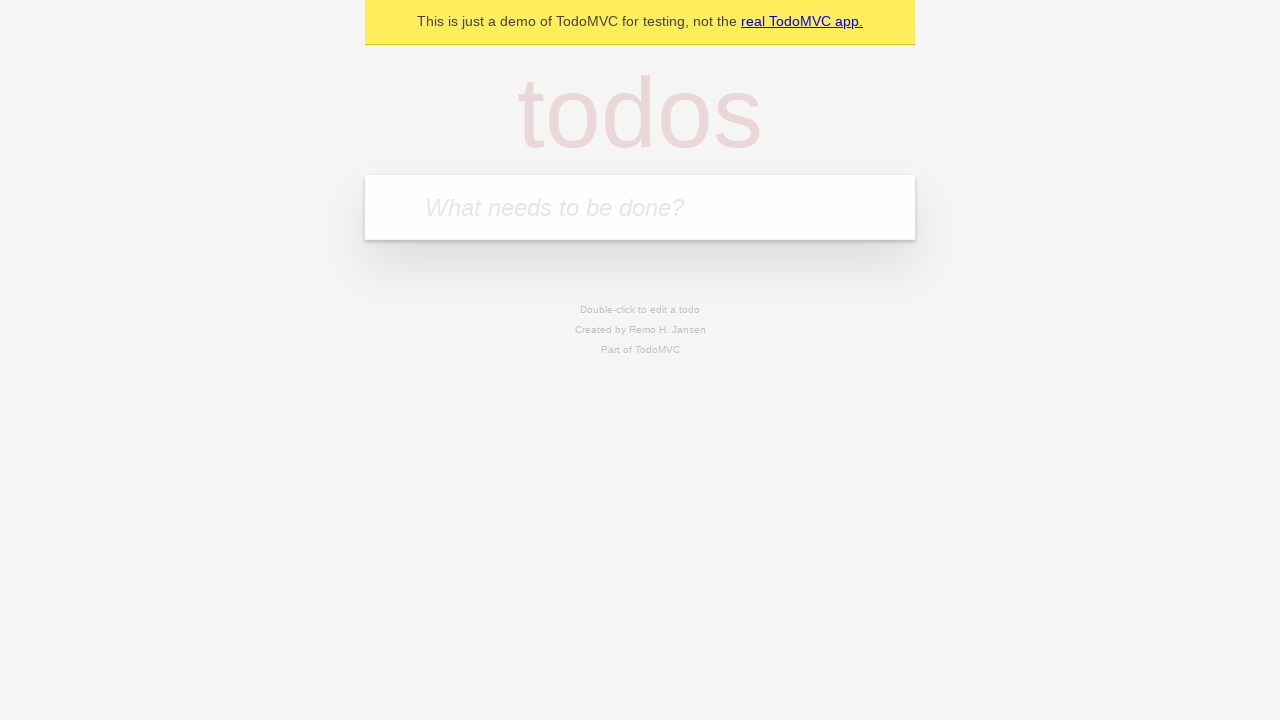

Located the todo input field with placeholder 'What needs to be done?'
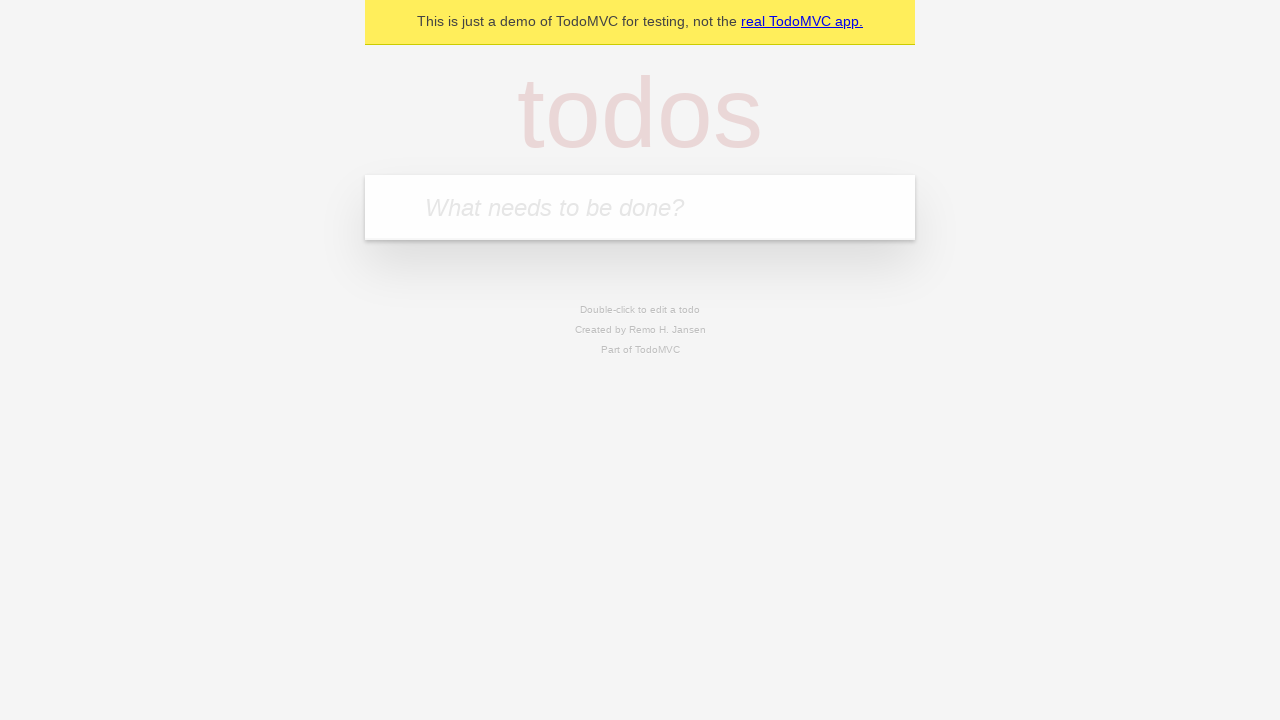

Filled todo input with 'buy some cheese' on internal:attr=[placeholder="What needs to be done?"i]
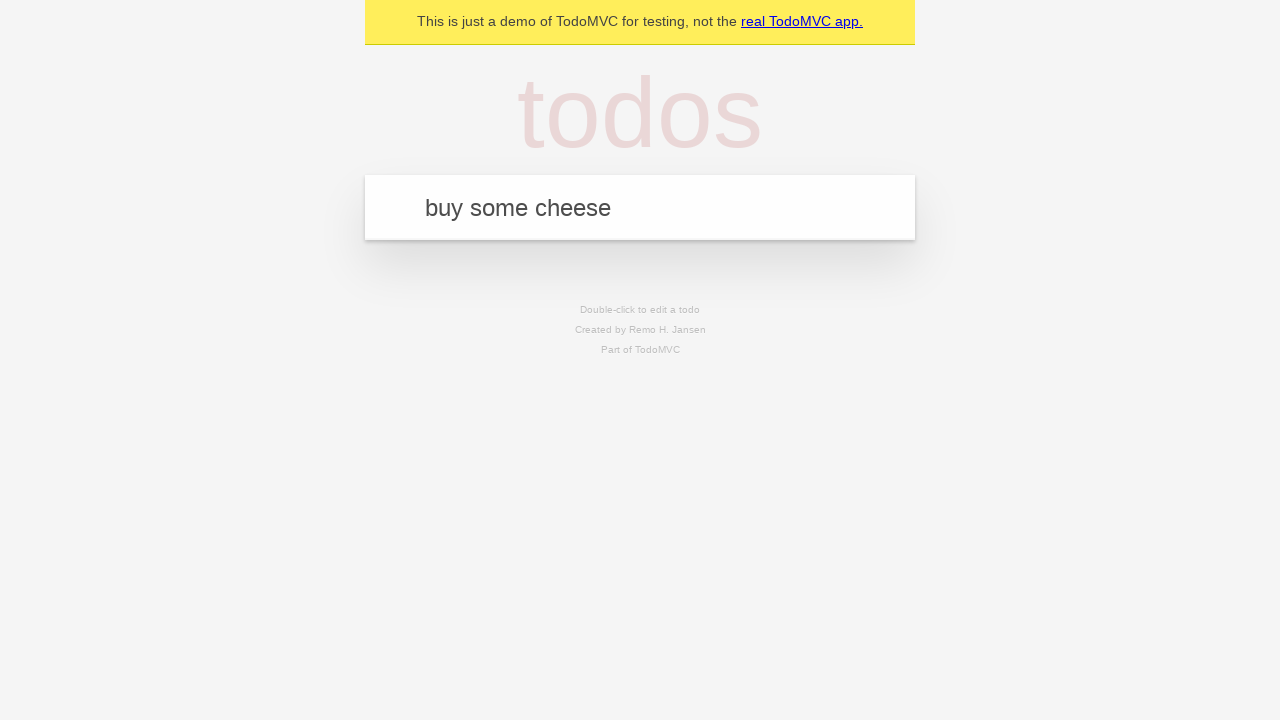

Pressed Enter to add 'buy some cheese' to the list on internal:attr=[placeholder="What needs to be done?"i]
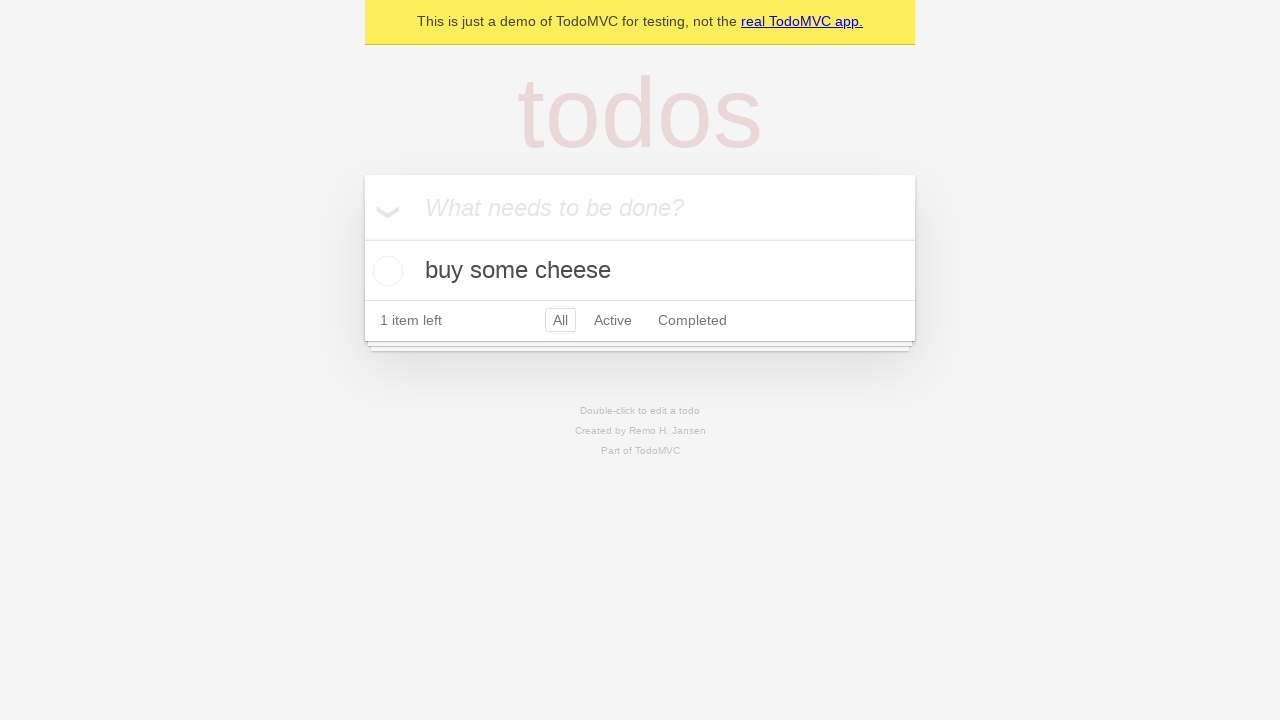

Filled todo input with 'feed the cat' on internal:attr=[placeholder="What needs to be done?"i]
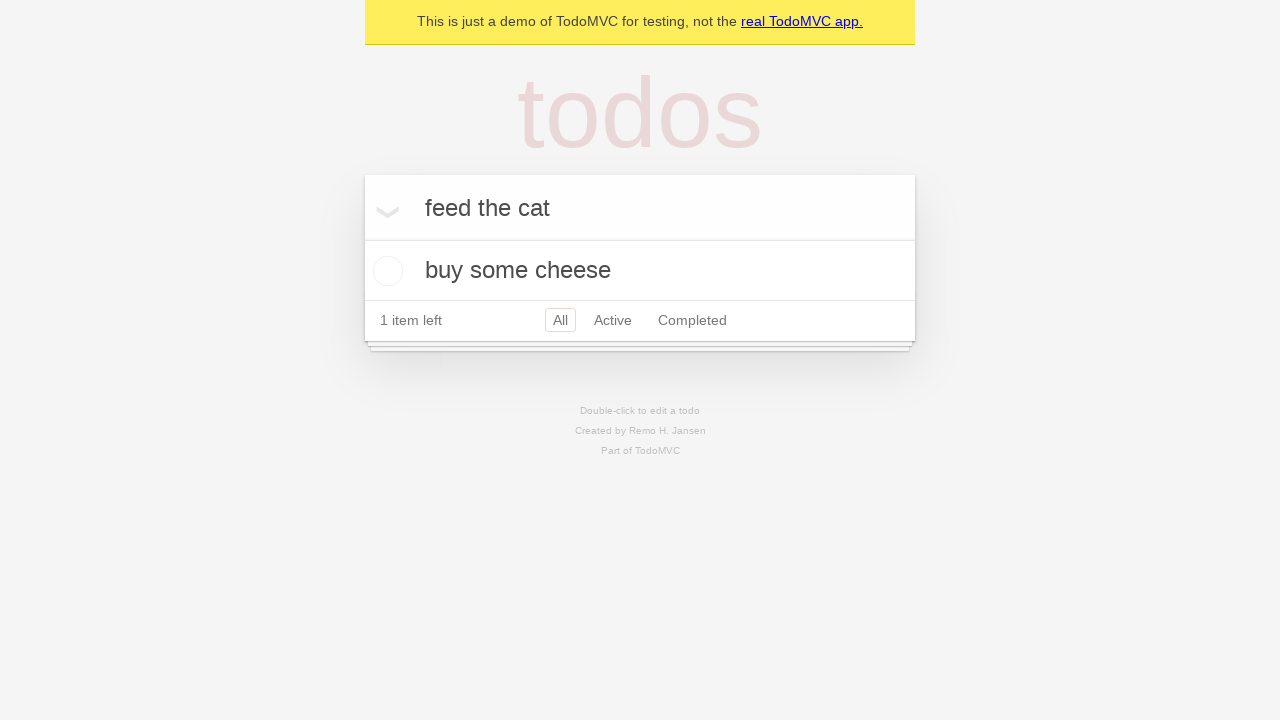

Pressed Enter to add 'feed the cat' to the list on internal:attr=[placeholder="What needs to be done?"i]
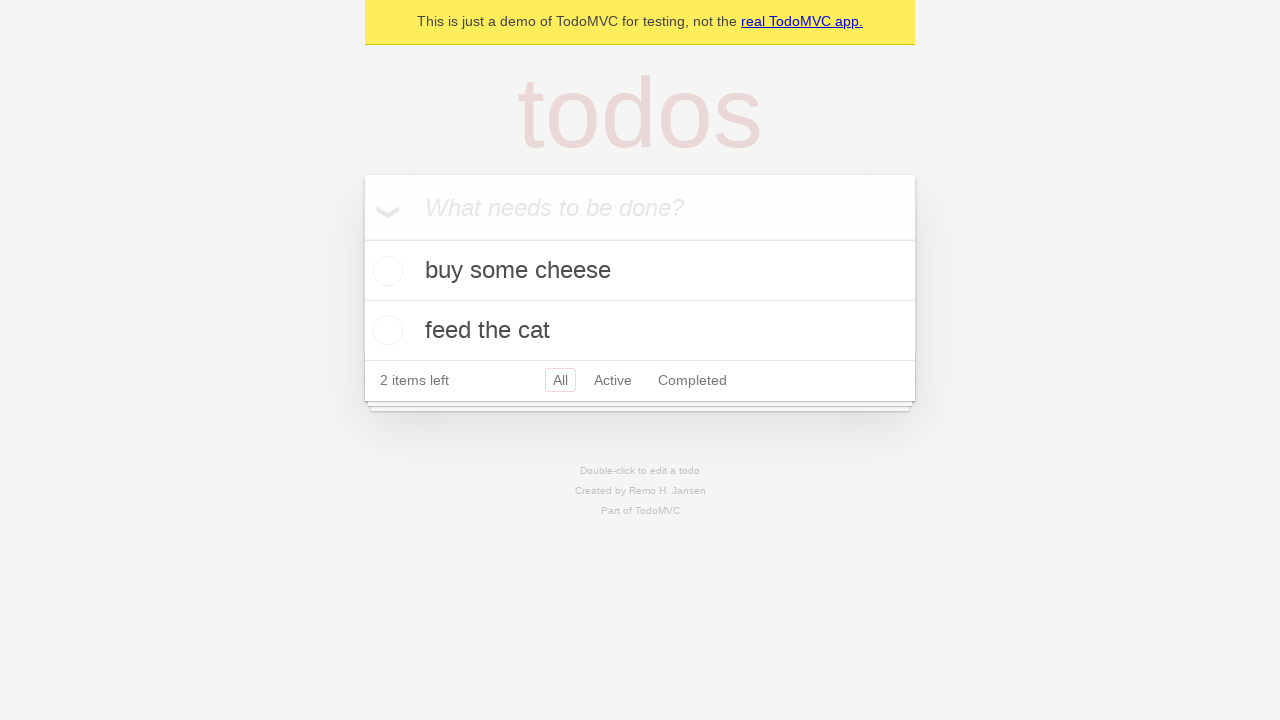

Filled todo input with 'book a doctors appointment' on internal:attr=[placeholder="What needs to be done?"i]
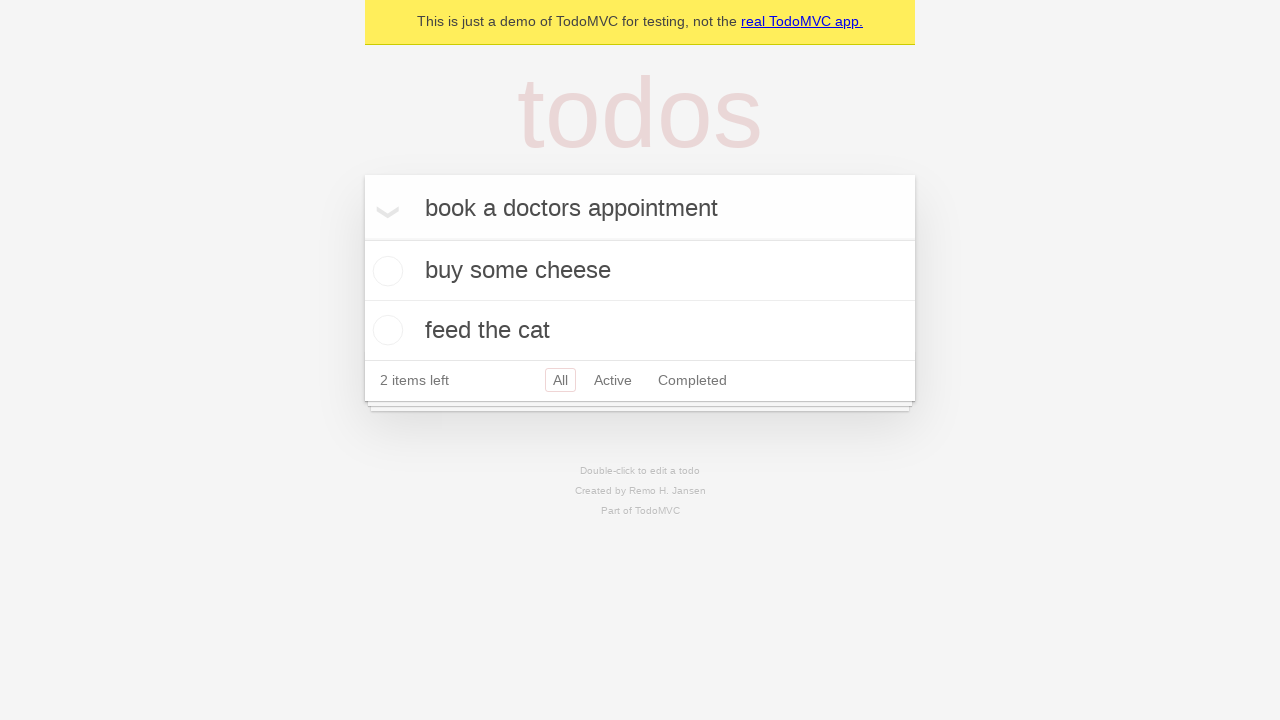

Pressed Enter to add 'book a doctors appointment' to the list on internal:attr=[placeholder="What needs to be done?"i]
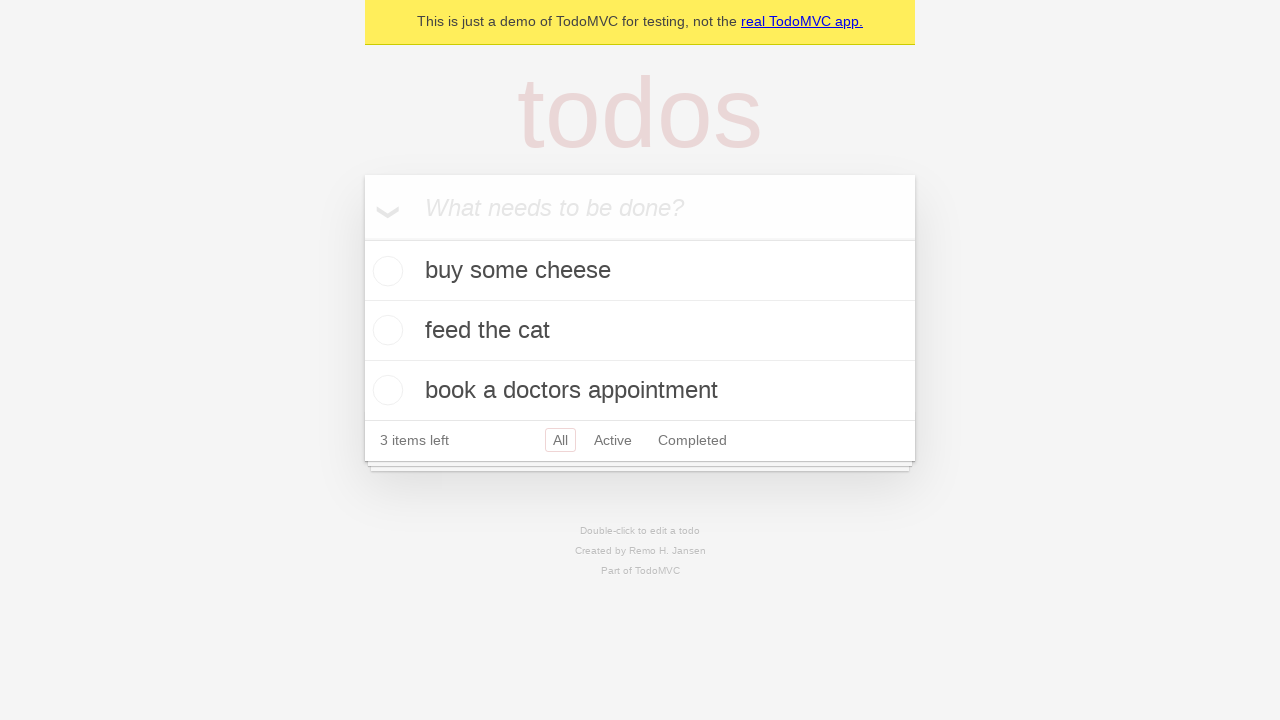

Todo count element loaded successfully
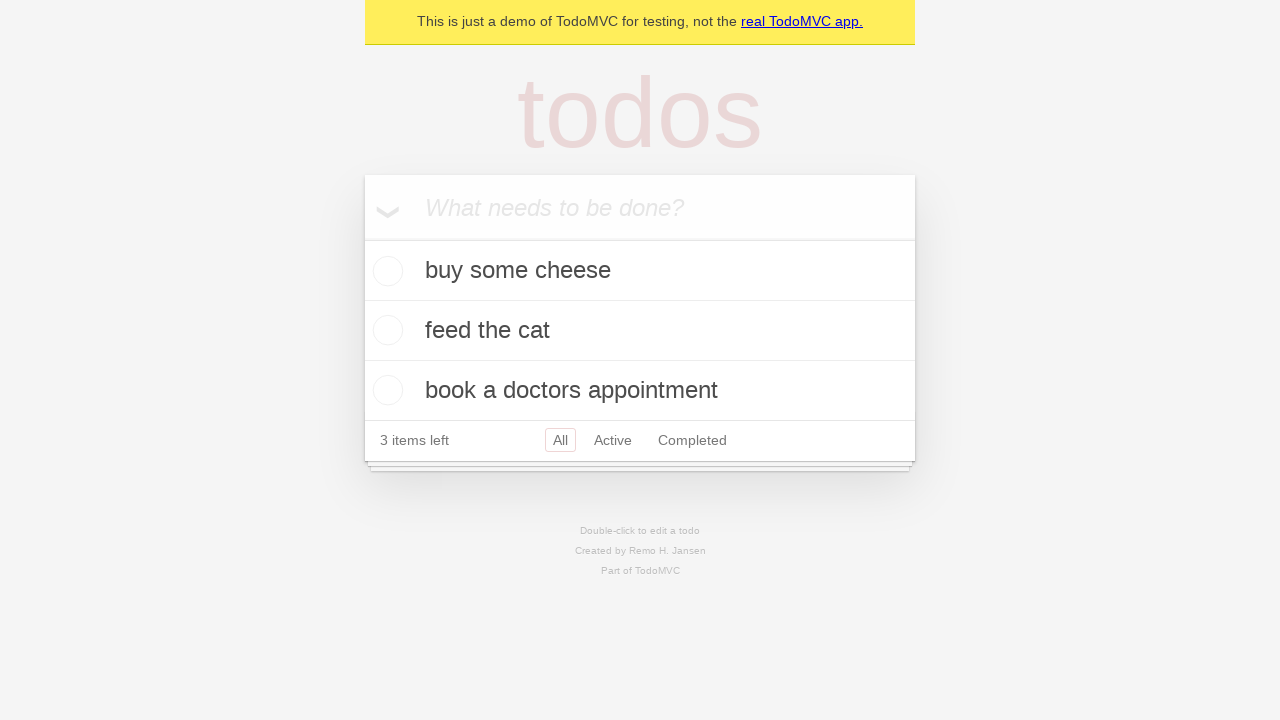

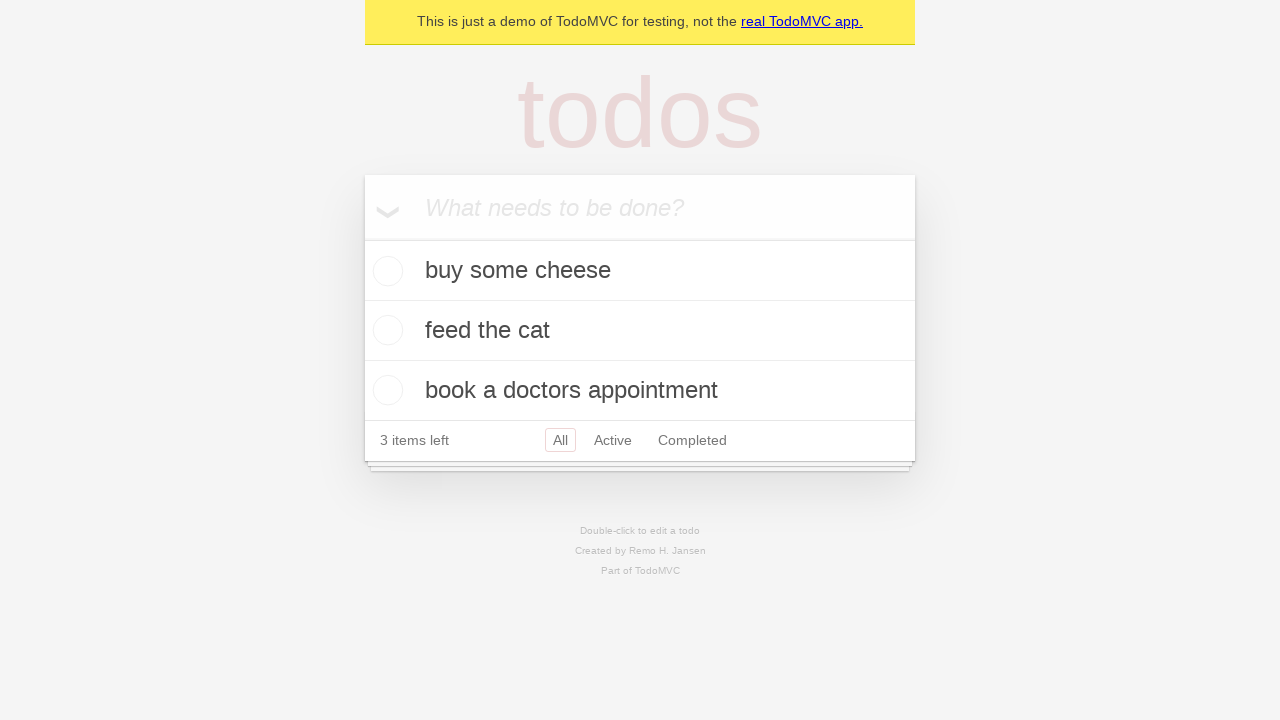